Tests JavaScript confirmation alert handling by clicking a button that triggers a confirmation dialog and accepting it

Starting URL: https://demoqa.com/alerts

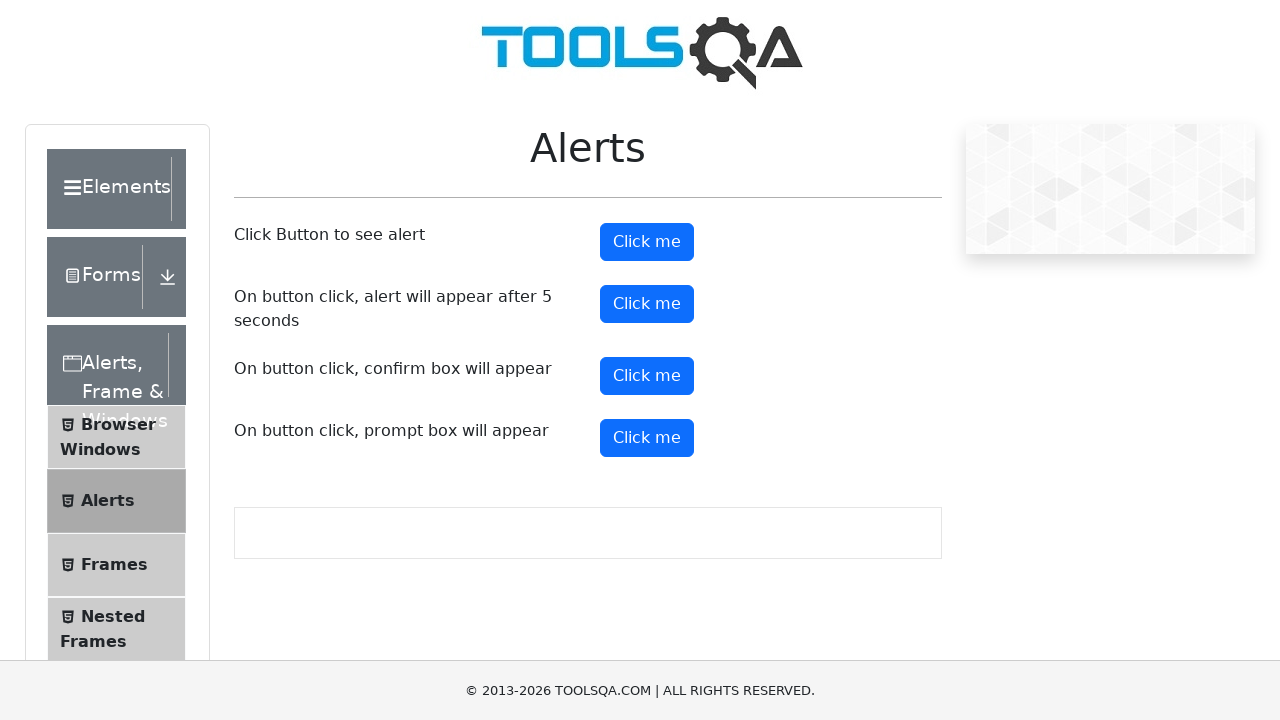

Clicked confirmation button to trigger alert dialog at (647, 376) on button#confirmButton
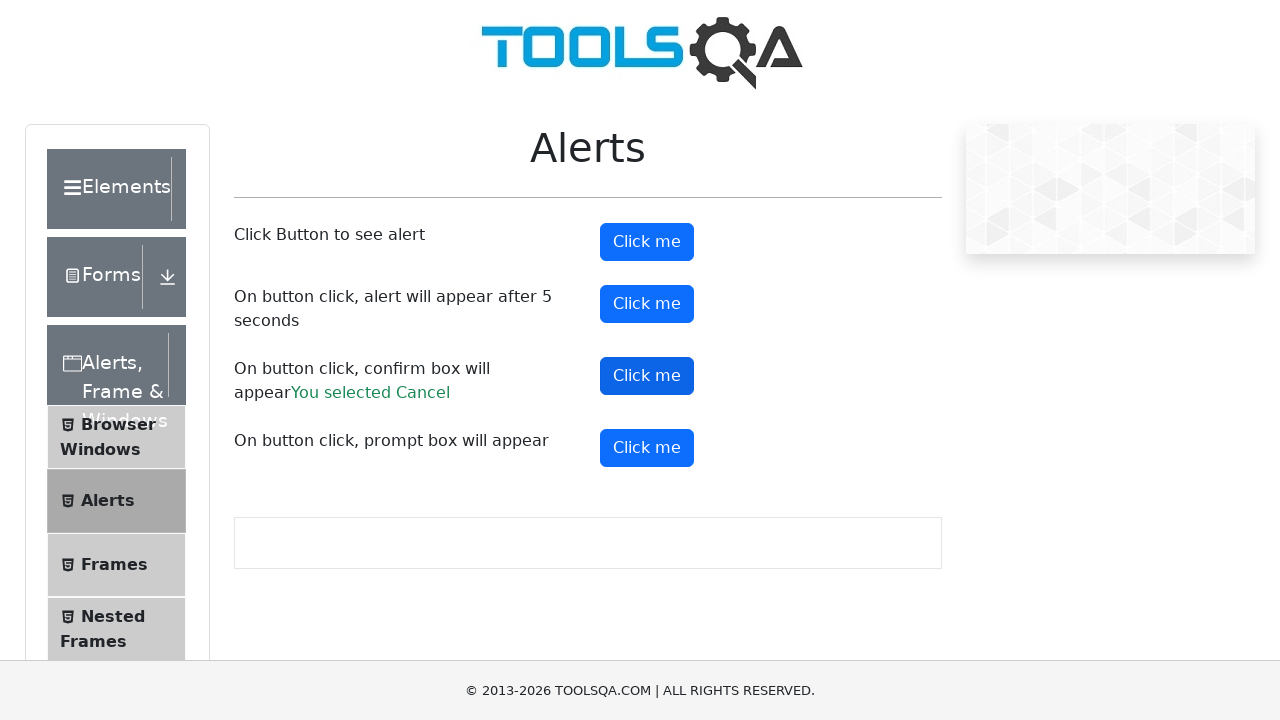

Set up dialog handler to accept confirmation alert
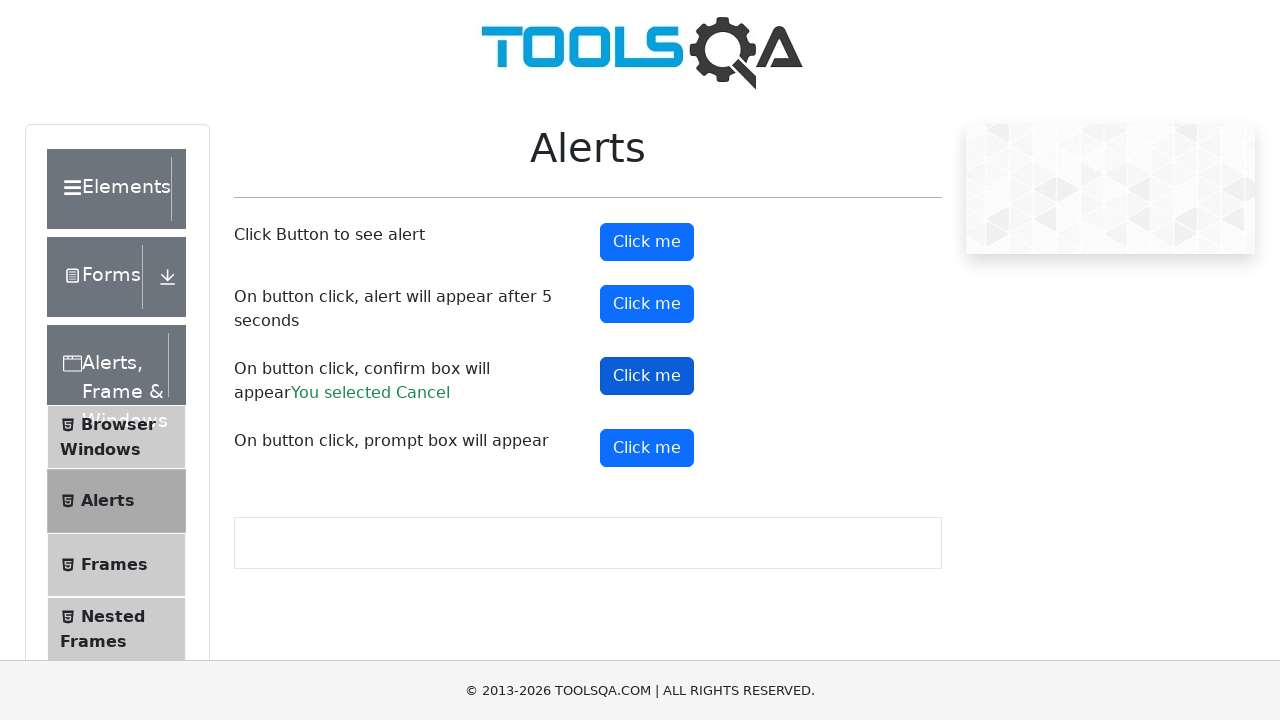

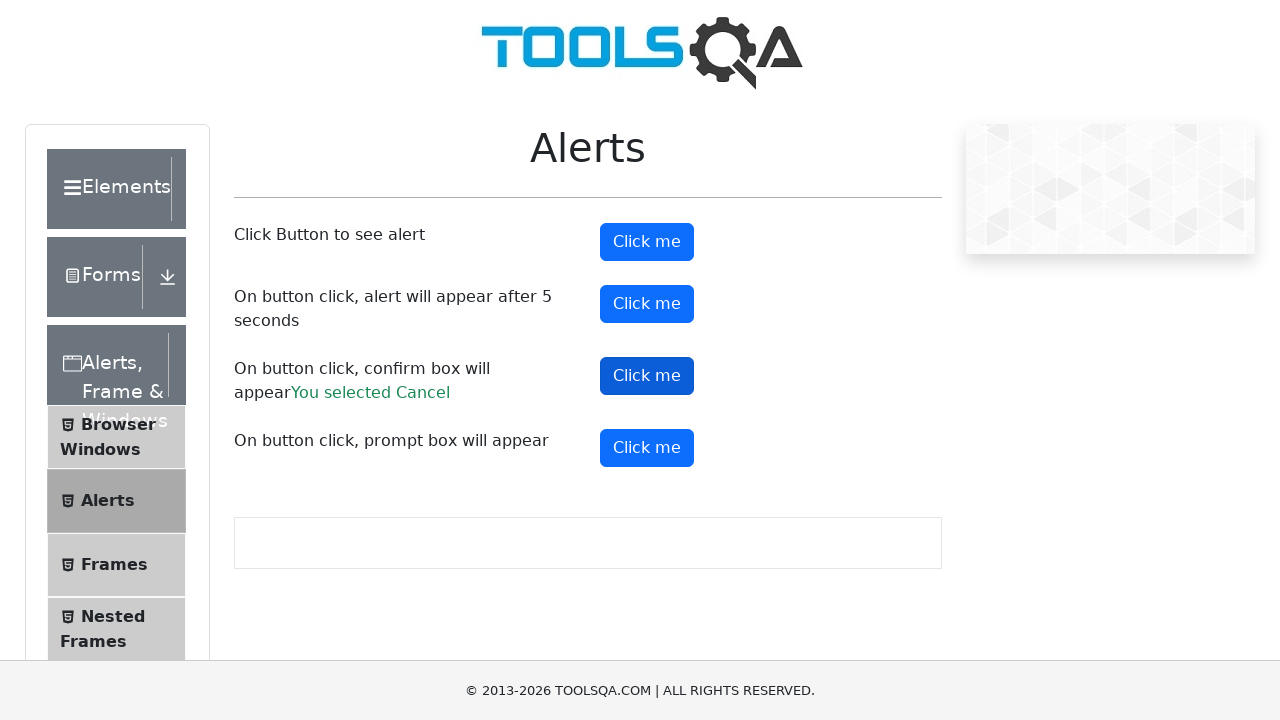